Tests dynamic loading by clicking start button and waiting for result text to become visible before verifying it

Starting URL: https://automationfc.github.io/dynamic-loading/

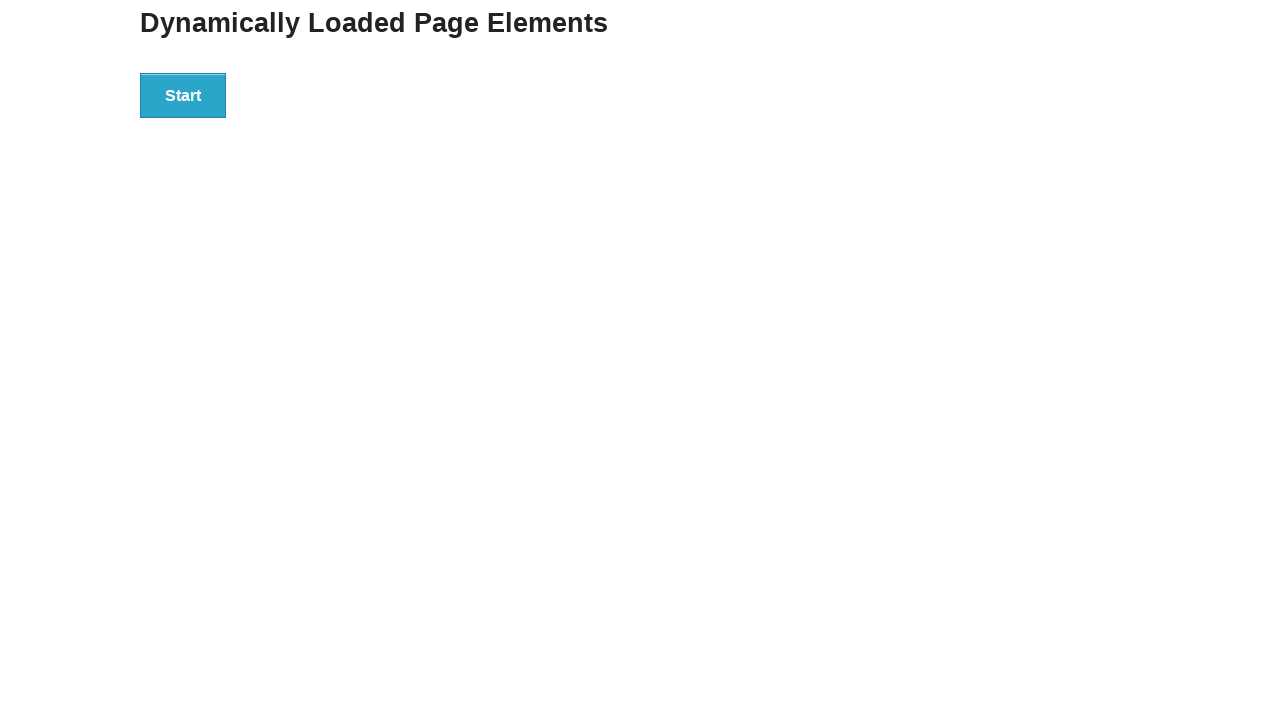

Clicked Start button to trigger dynamic loading at (183, 95) on xpath=//div[@id='start']/button
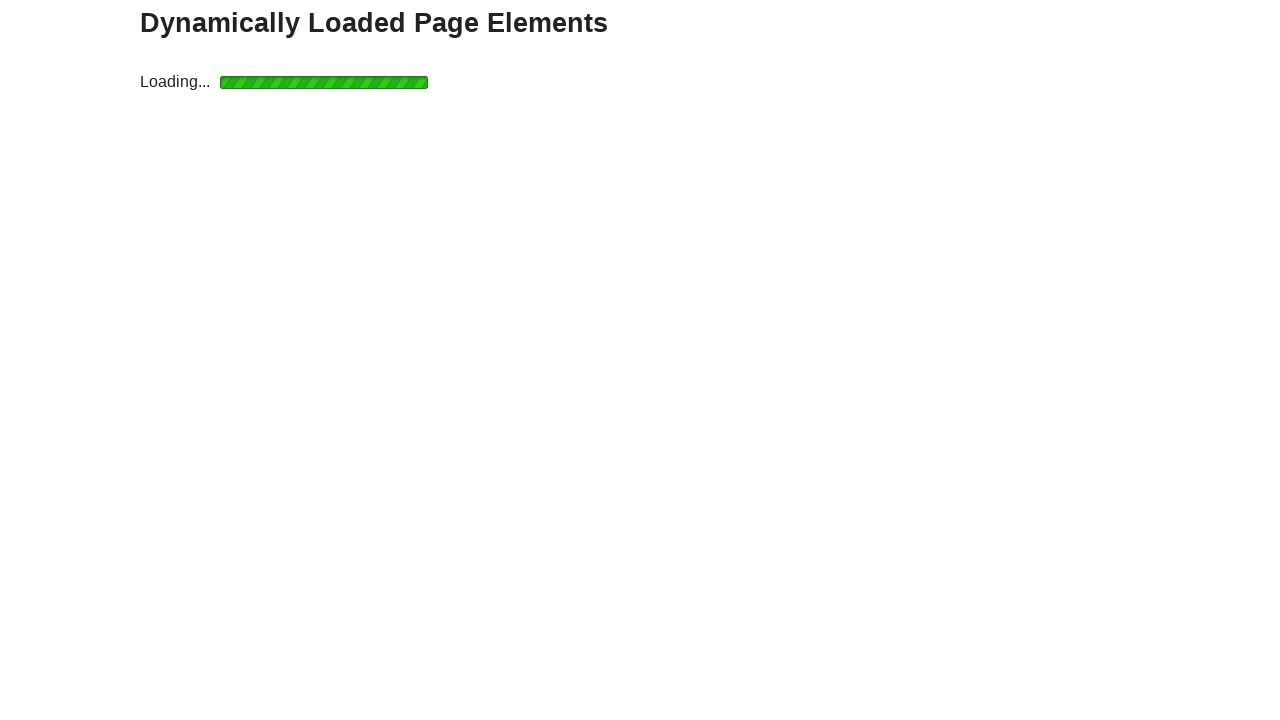

Waited for result text to become visible
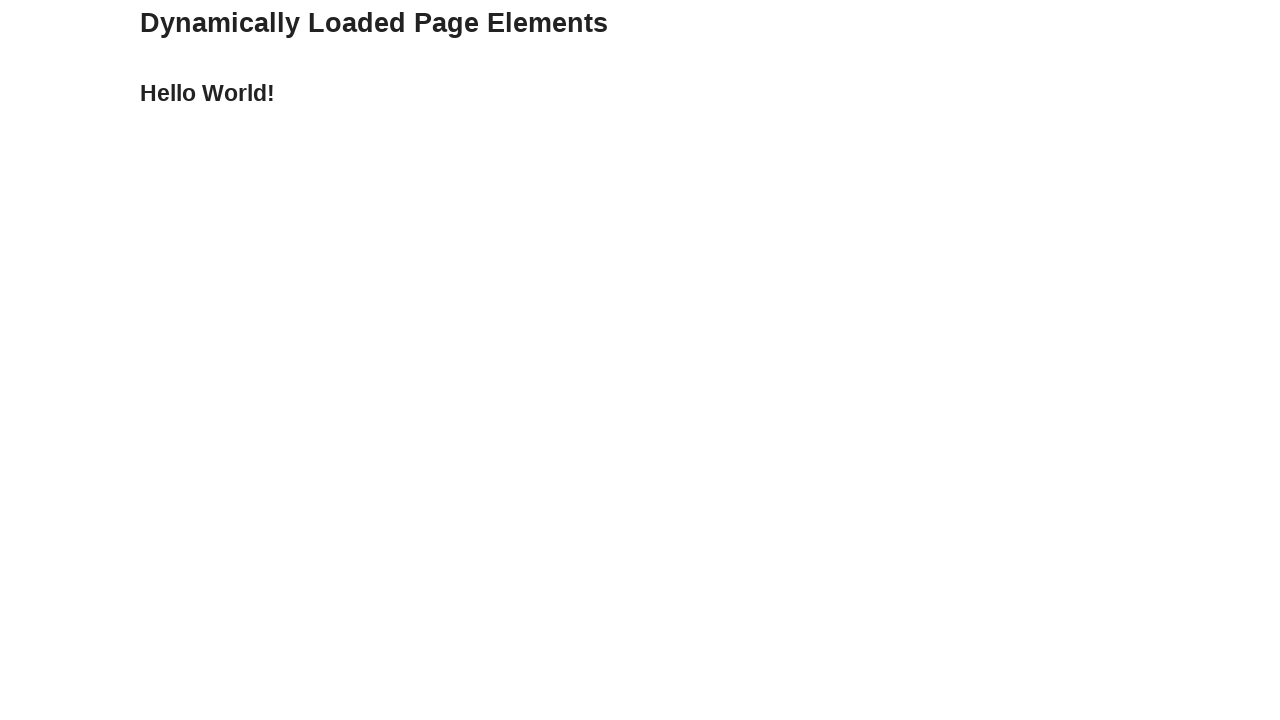

Retrieved result text content
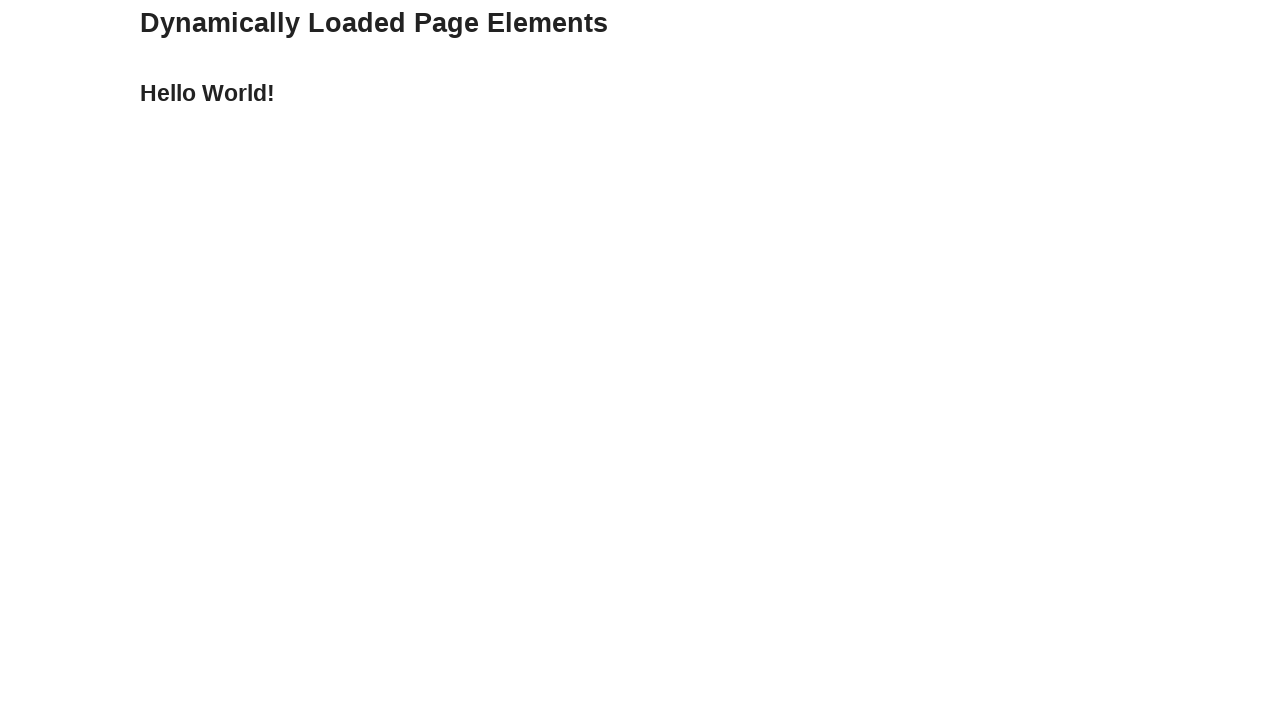

Verified result text is 'Hello World!'
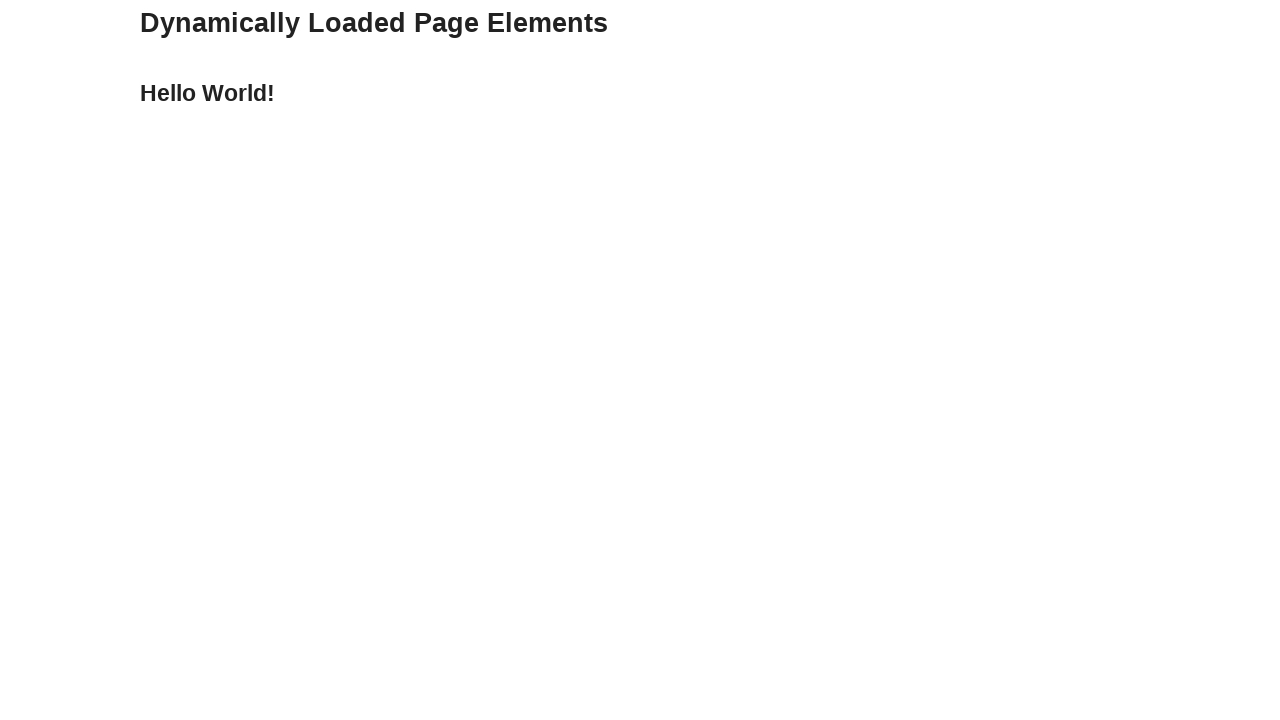

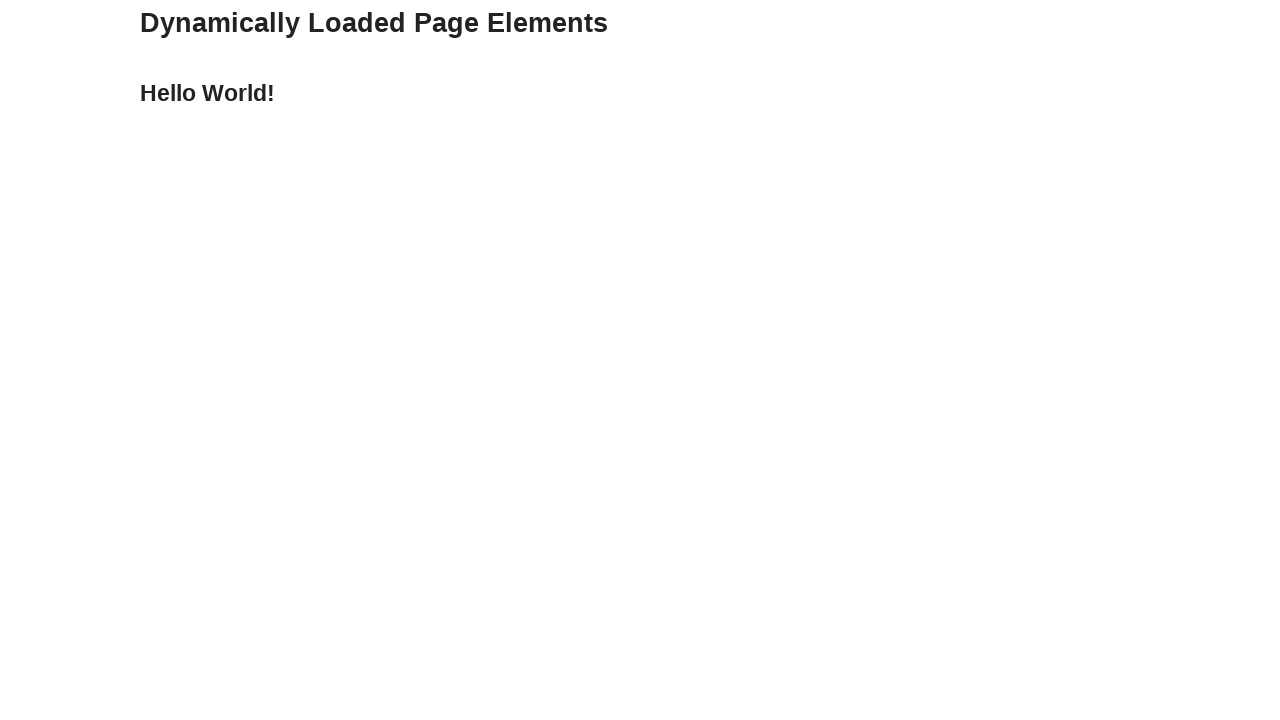